Tests triangle identifier with sides 7, 3, 3 to verify it's not a valid triangle

Starting URL: https://testpages.eviltester.com/styled/apps/triangle/triangle001.html

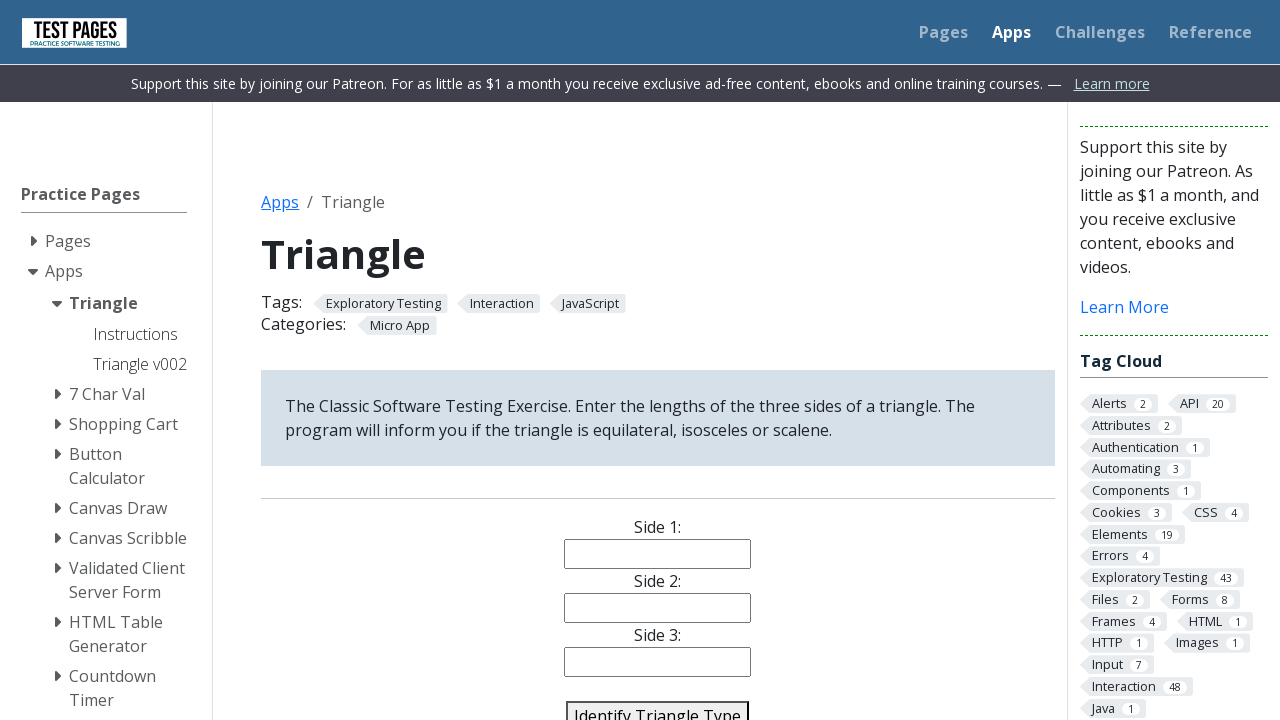

Filled side1 input with value '7' on input[name='side1']
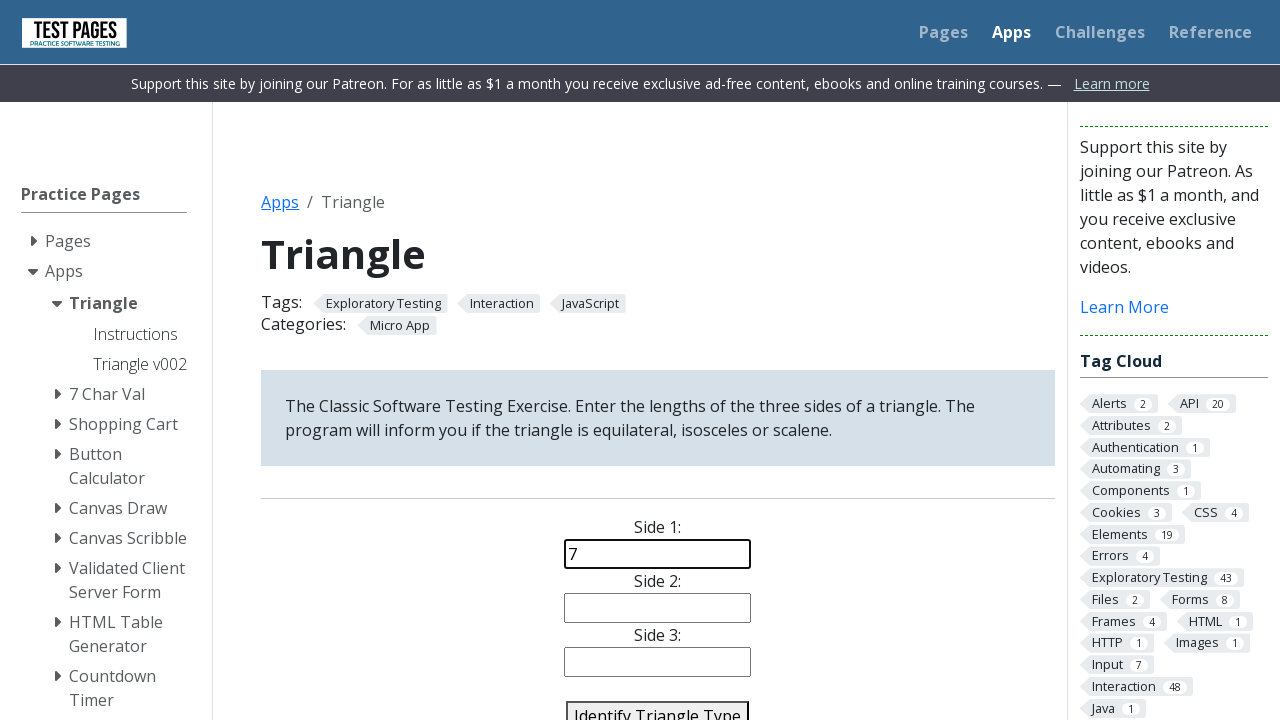

Filled side2 input with value '3' on input[name='side2']
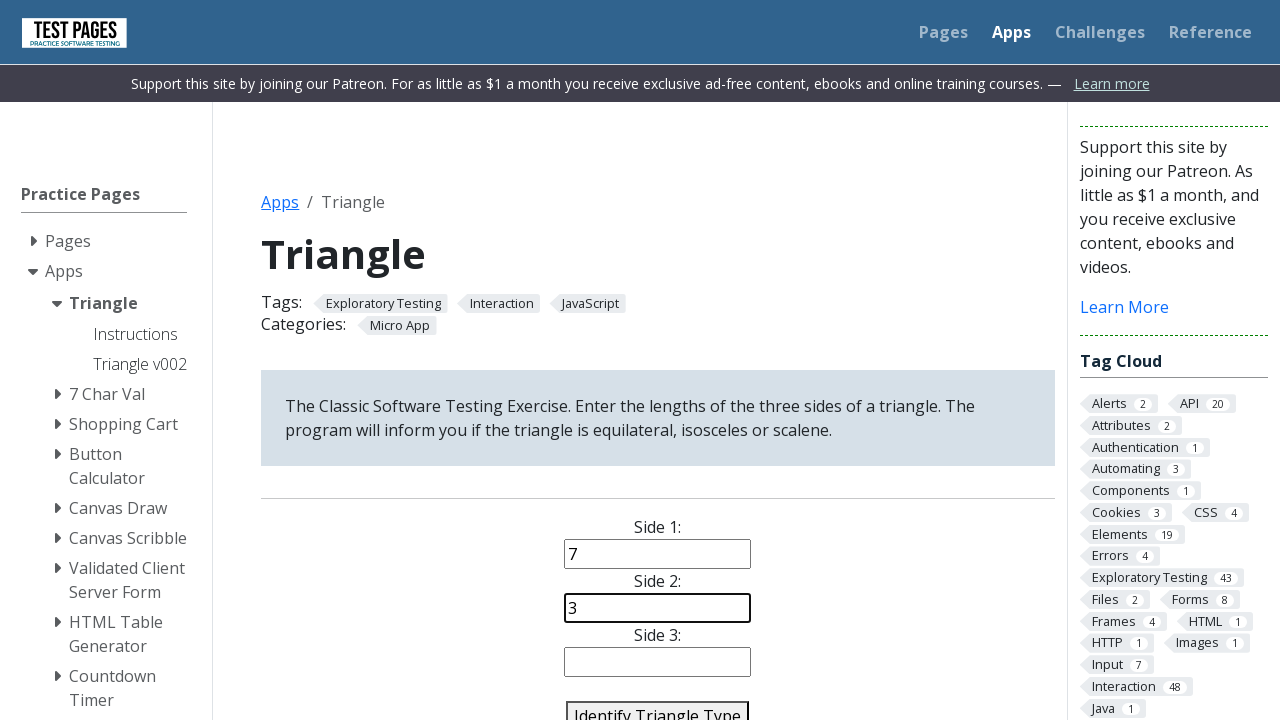

Filled side3 input with value '3' on input[name='side3']
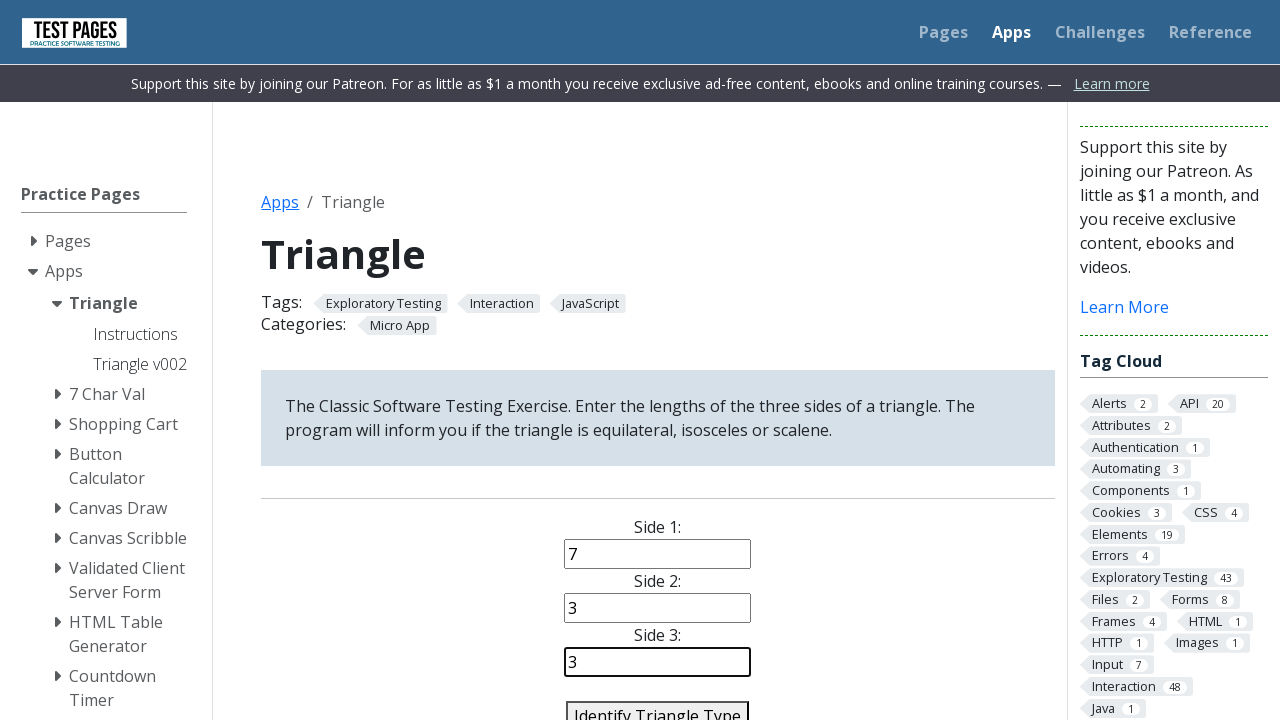

Clicked identify triangle button to validate sides 7, 3, 3 at (658, 705) on #identify-triangle-action
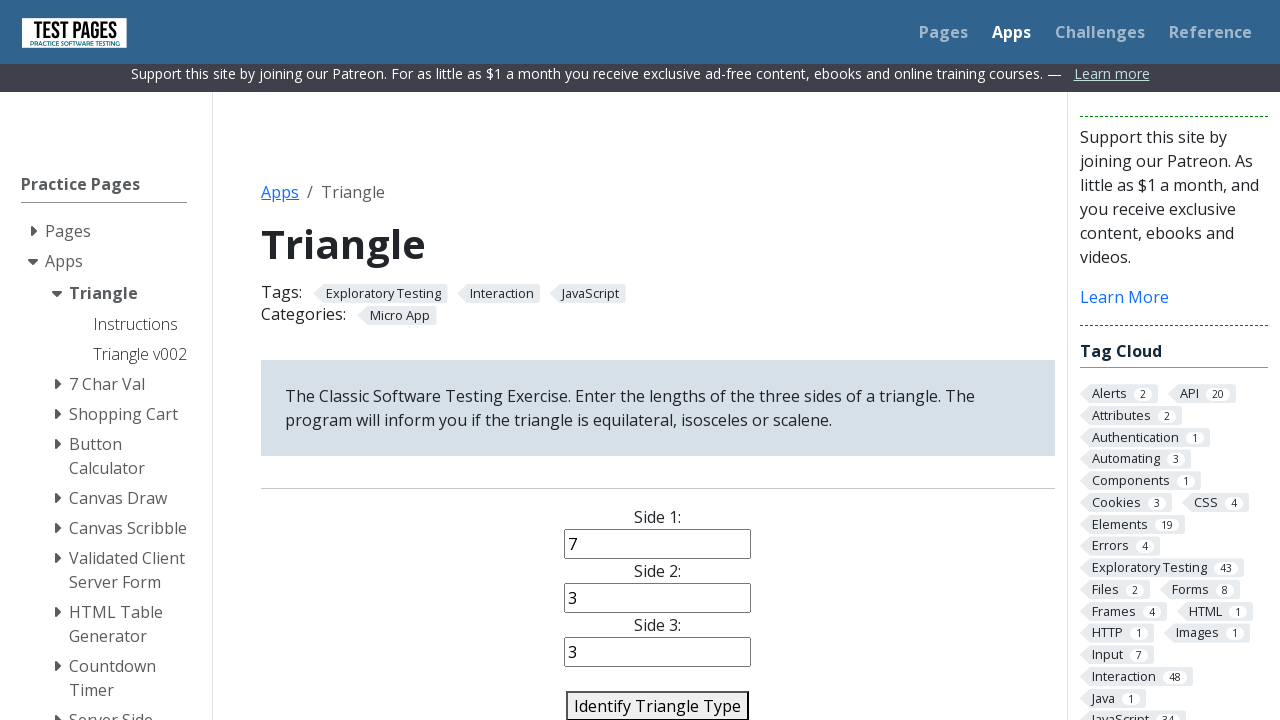

Triangle result appeared, confirming invalid triangle detection
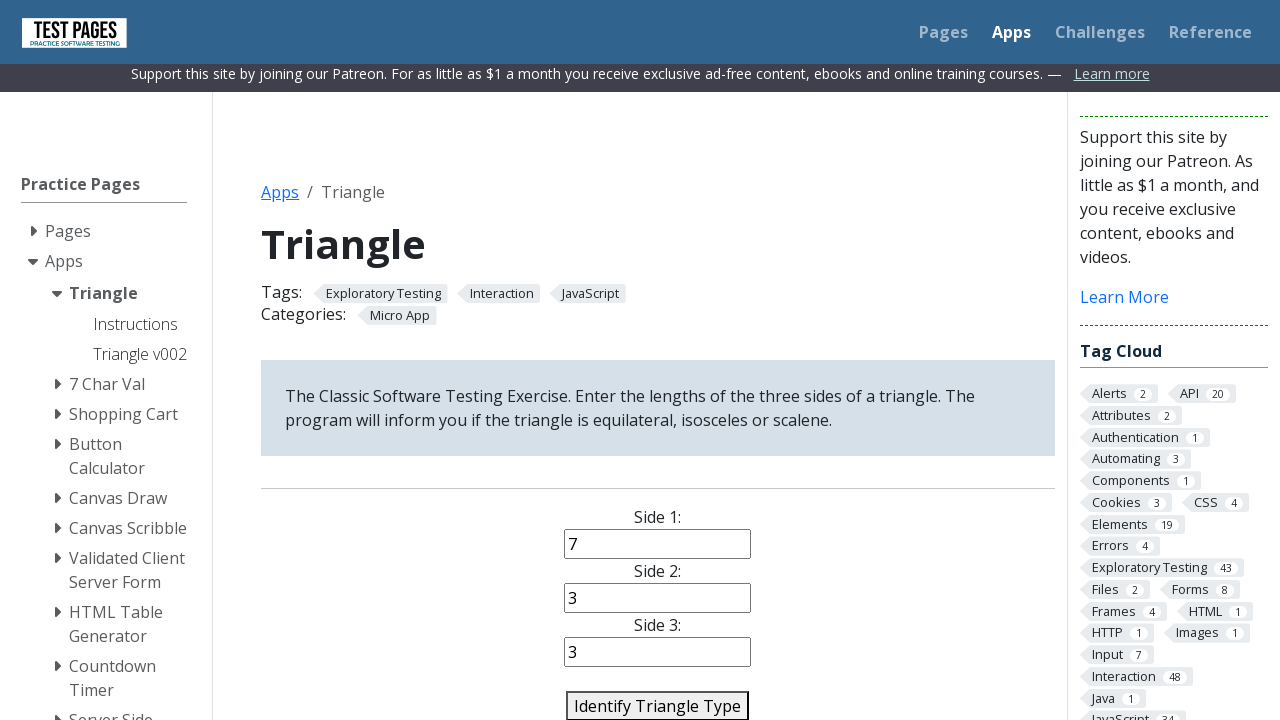

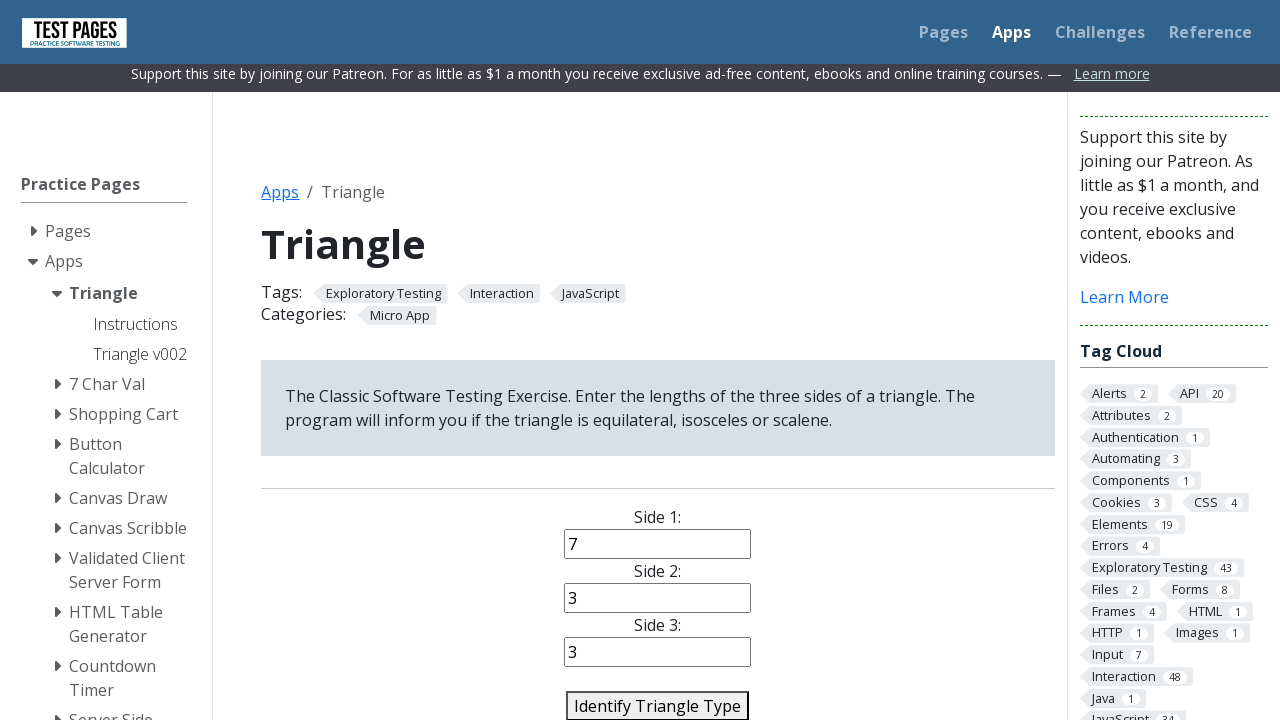